Tests hover functionality by hovering over the first avatar image and verifying that the caption/additional user information becomes visible.

Starting URL: http://the-internet.herokuapp.com/hovers

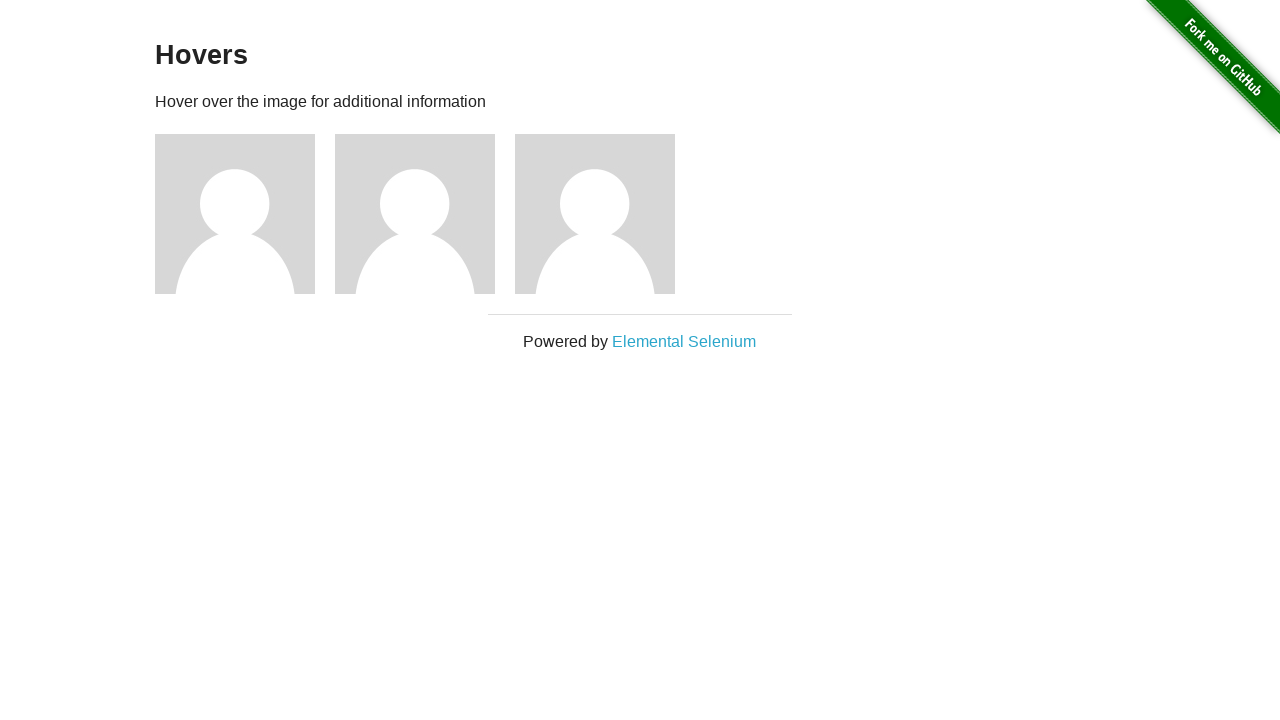

Located the first avatar figure element
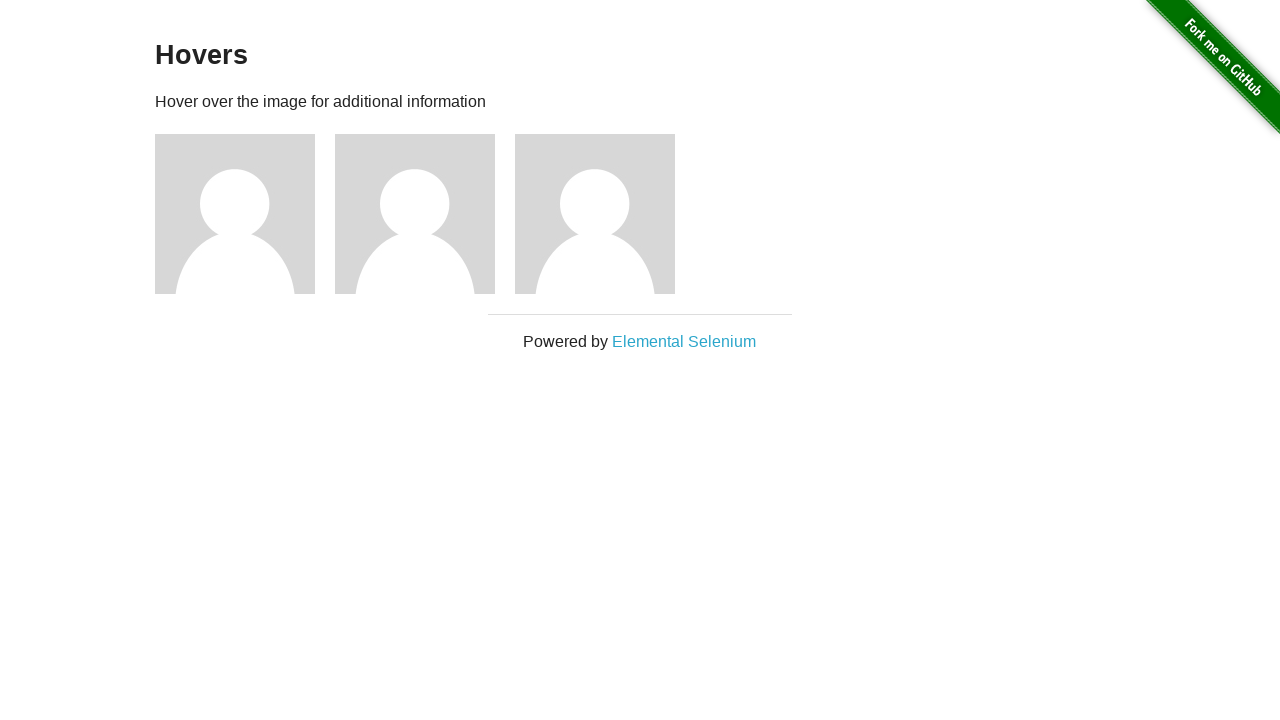

Hovered over the first avatar image at (245, 214) on .figure >> nth=0
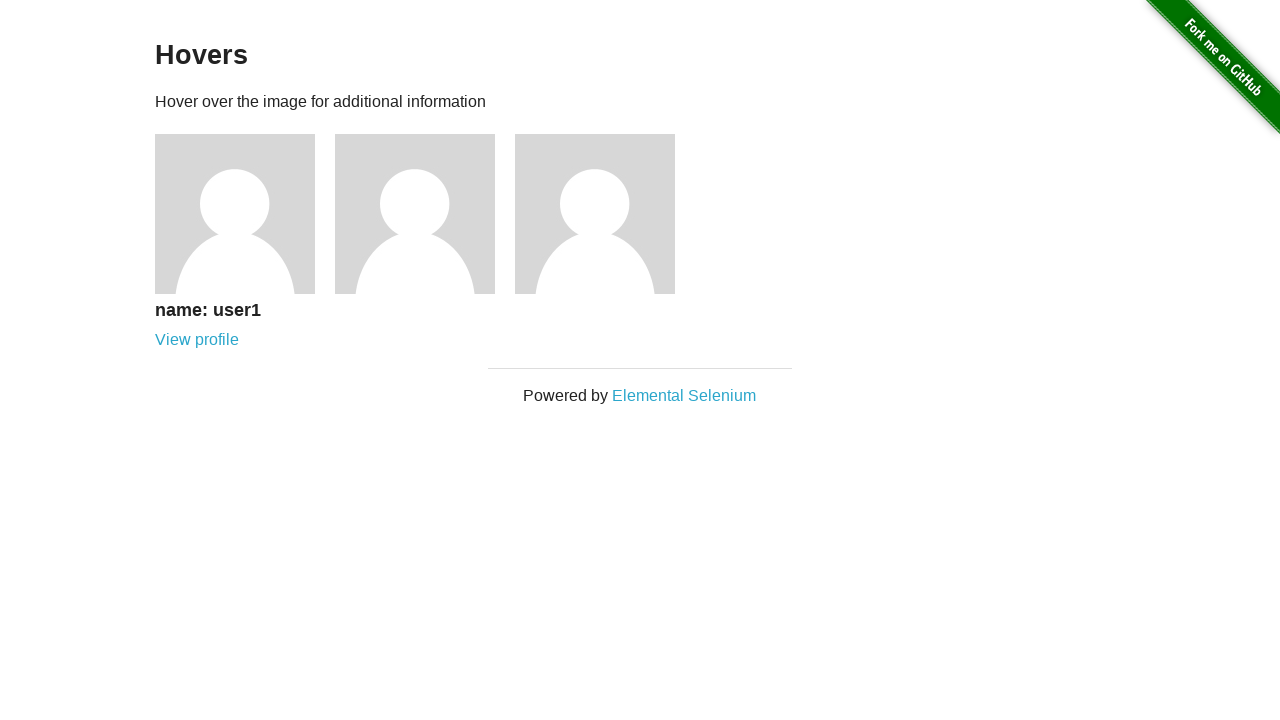

Located the caption element
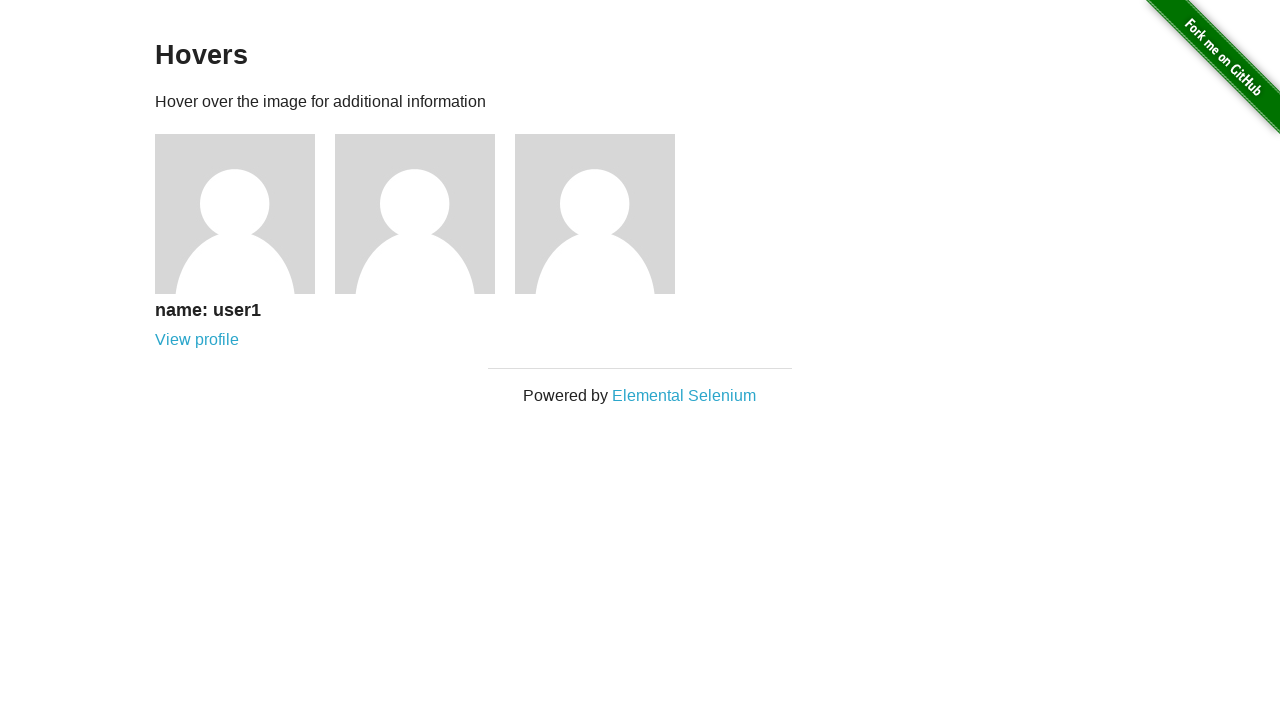

Verified that the caption is visible on hover
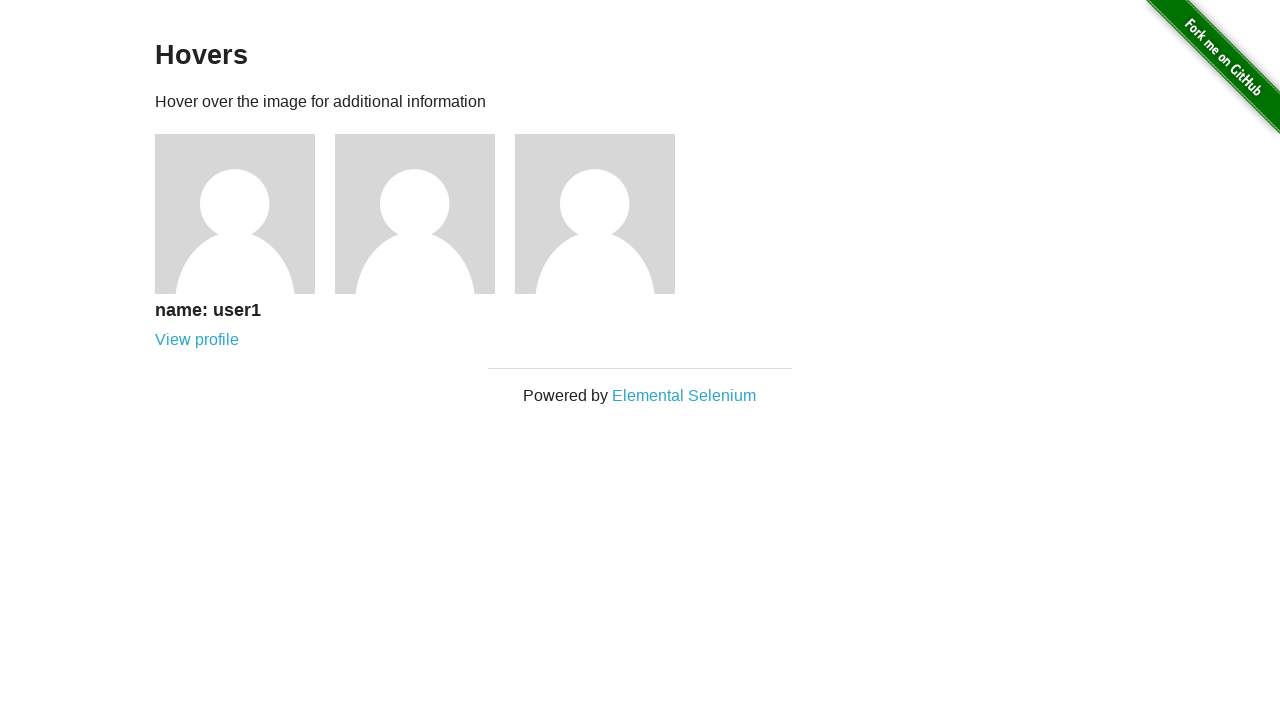

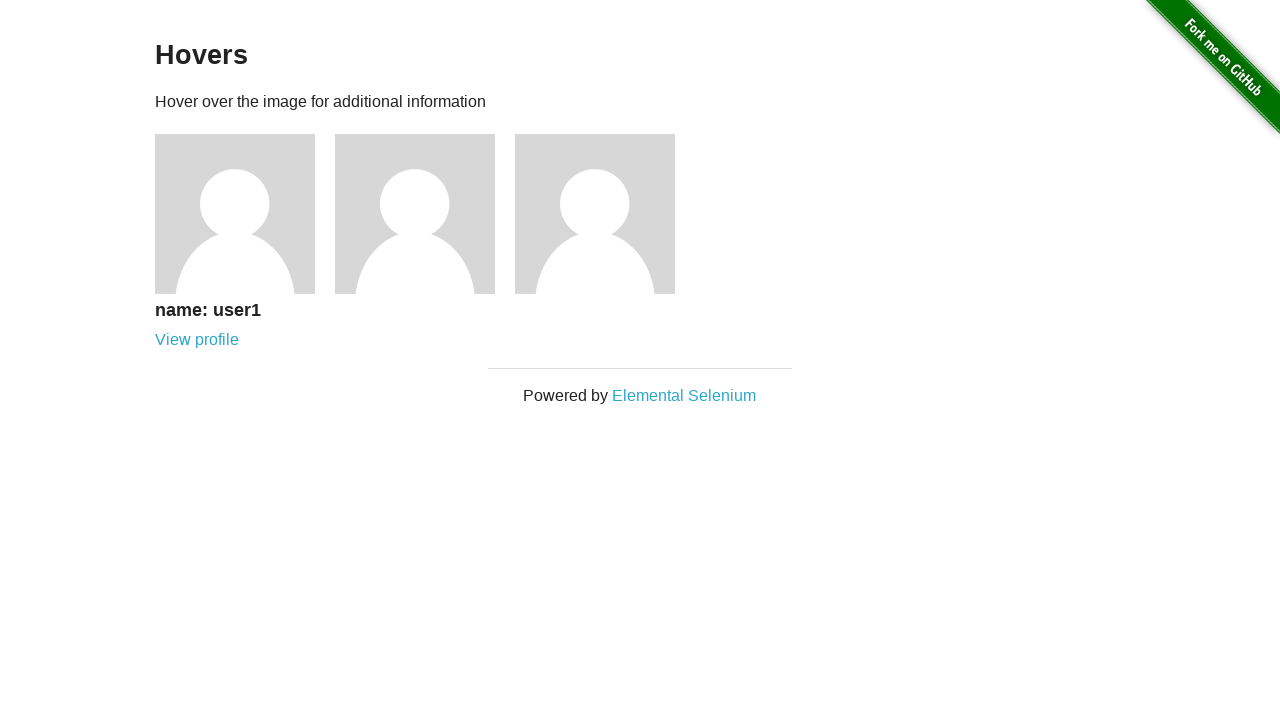